Tests handling of prompt alert dialogs by clicking a button, accepting with input text, and verifying the result

Starting URL: https://www.lambdatest.com/selenium-playground/javascript-alert-box-demo

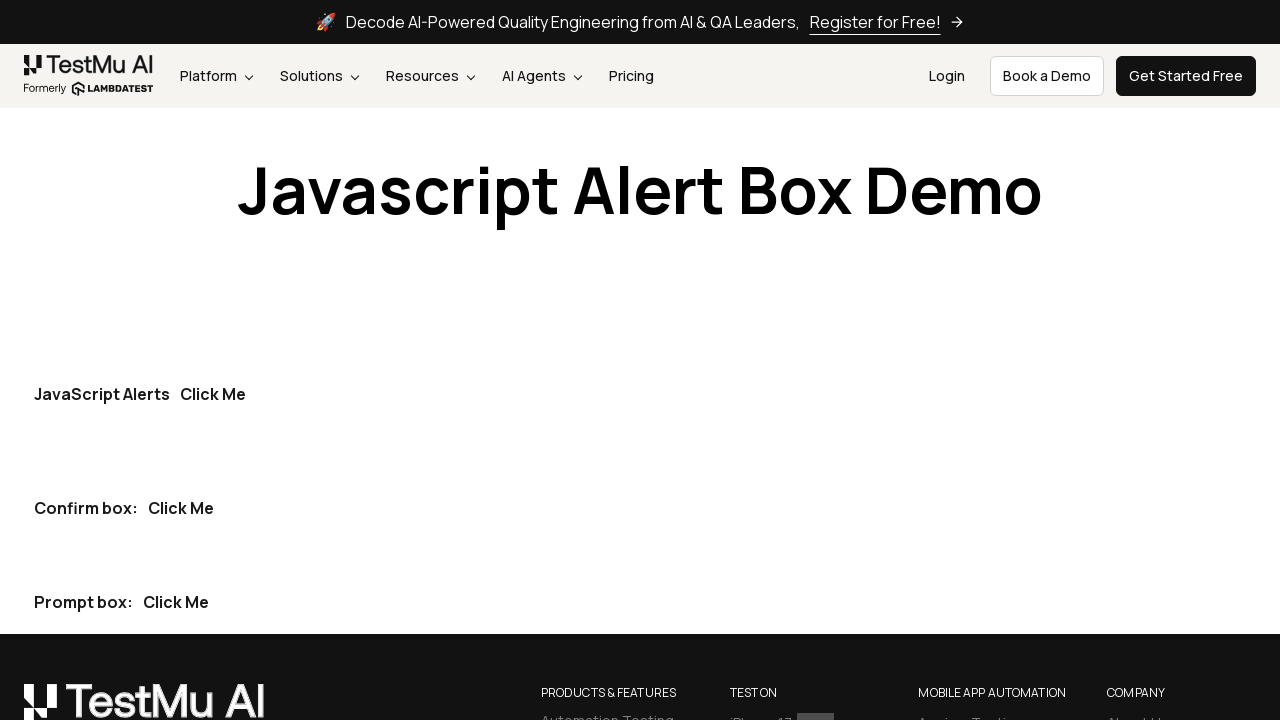

Set up dialog handler for prompt alert
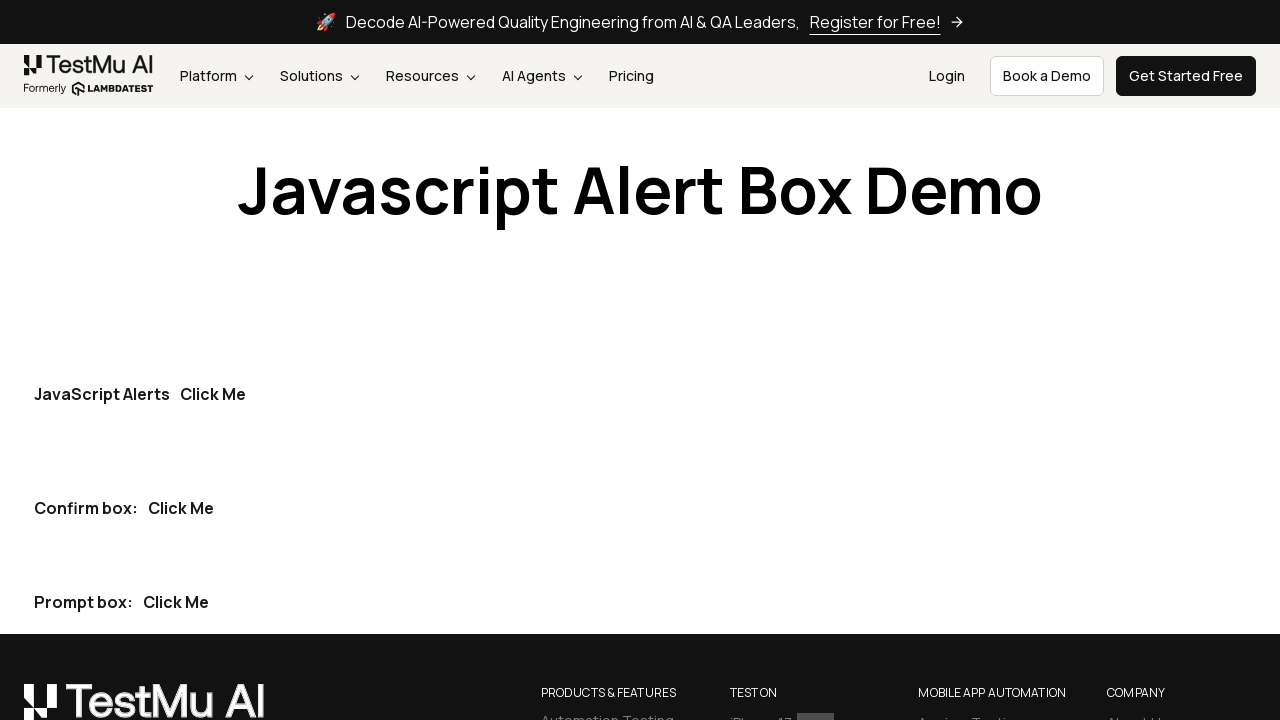

Clicked button to trigger prompt alert dialog at (176, 602) on (//button[contains(text(),'Click Me')])[3]
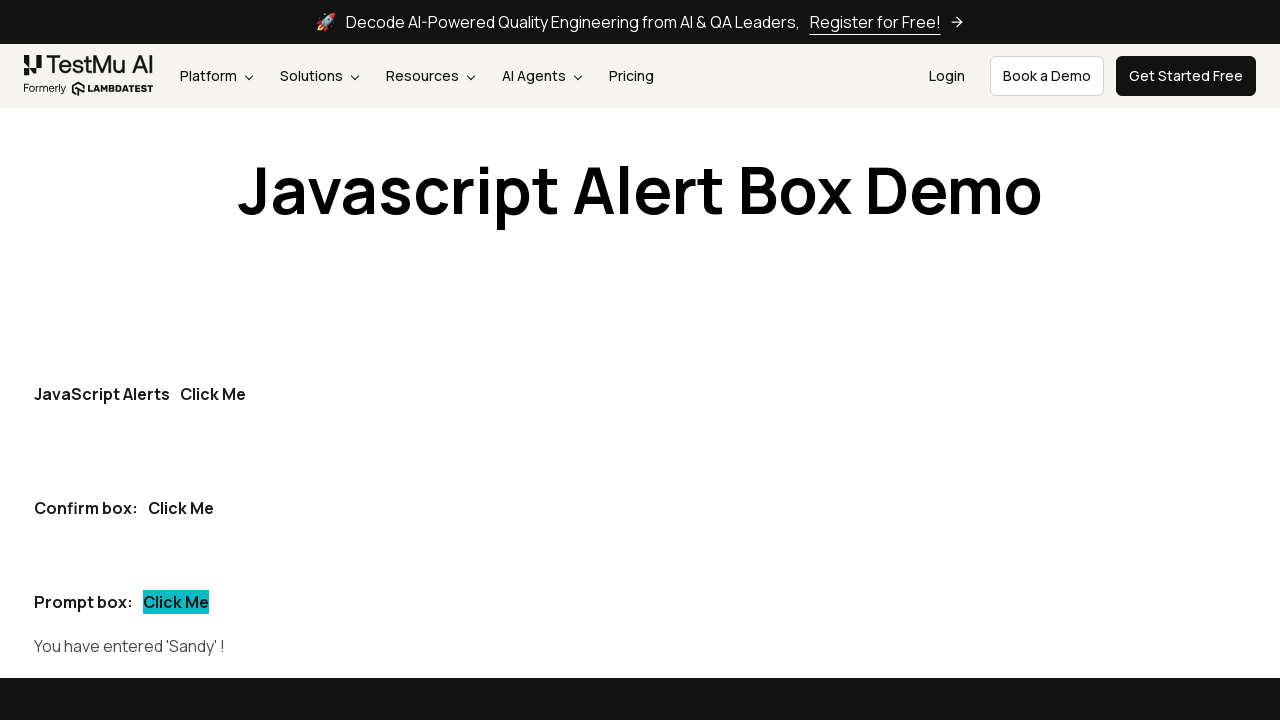

Verified that 'Sandy' was entered and displayed in prompt demo result
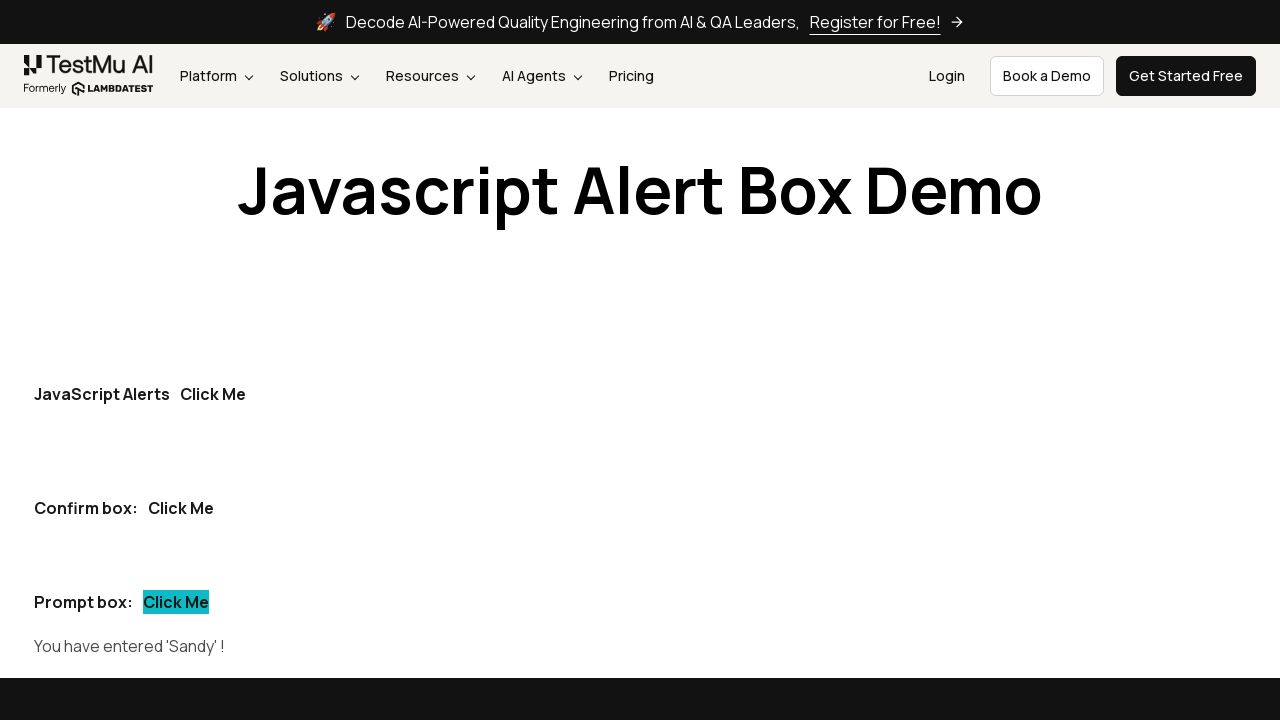

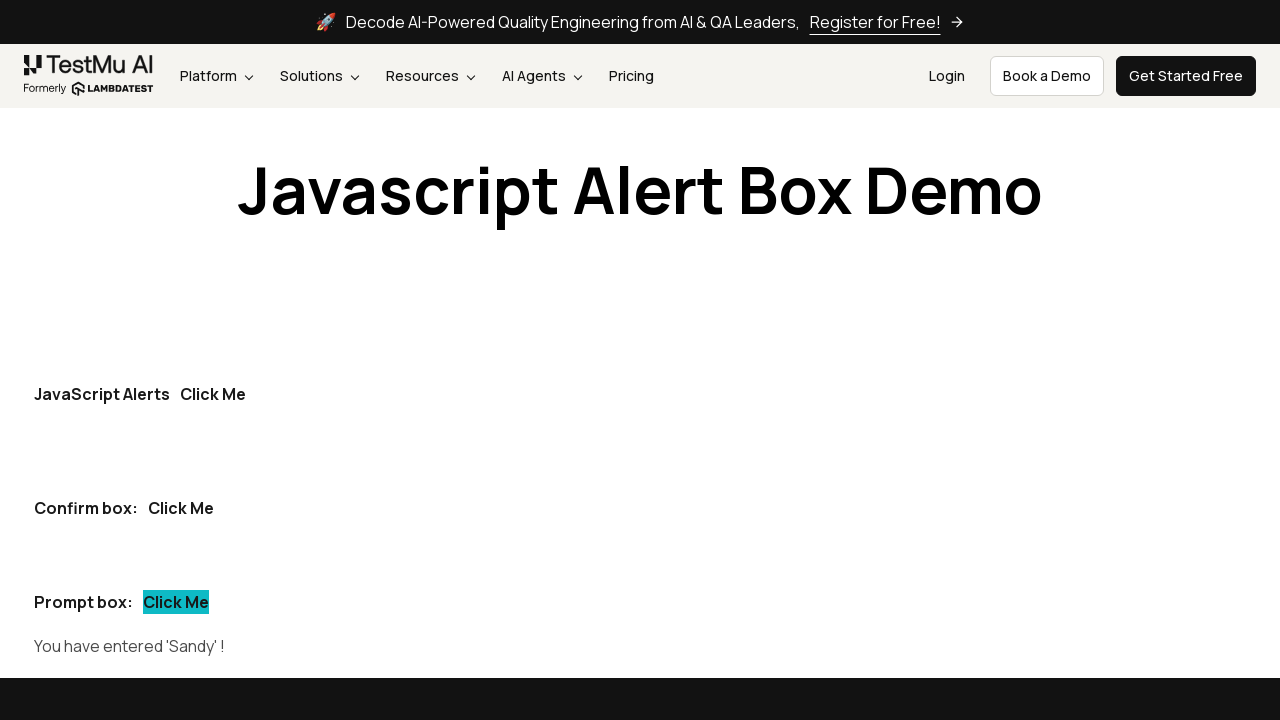